Tests the previous month navigation button in the check-in calendar

Starting URL: https://ancabota09.wixsite.com/intern

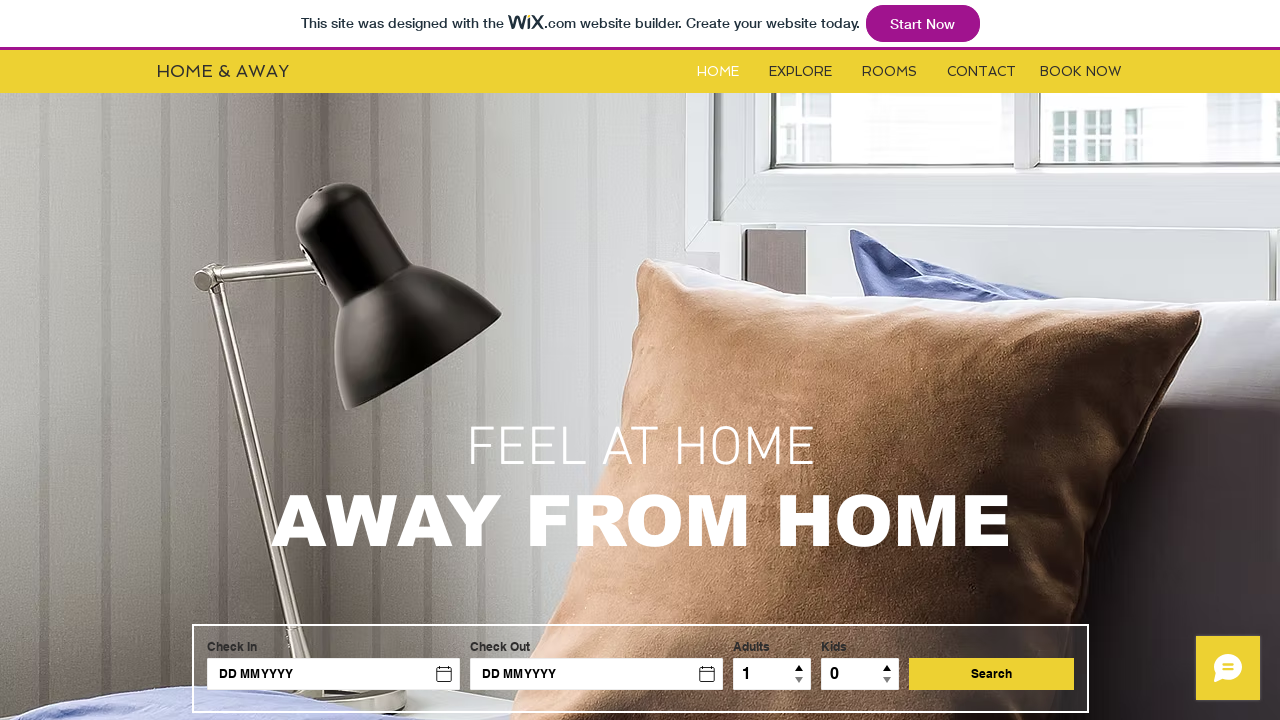

Clicked on Rooms link at (890, 72) on #i6kl732v2label
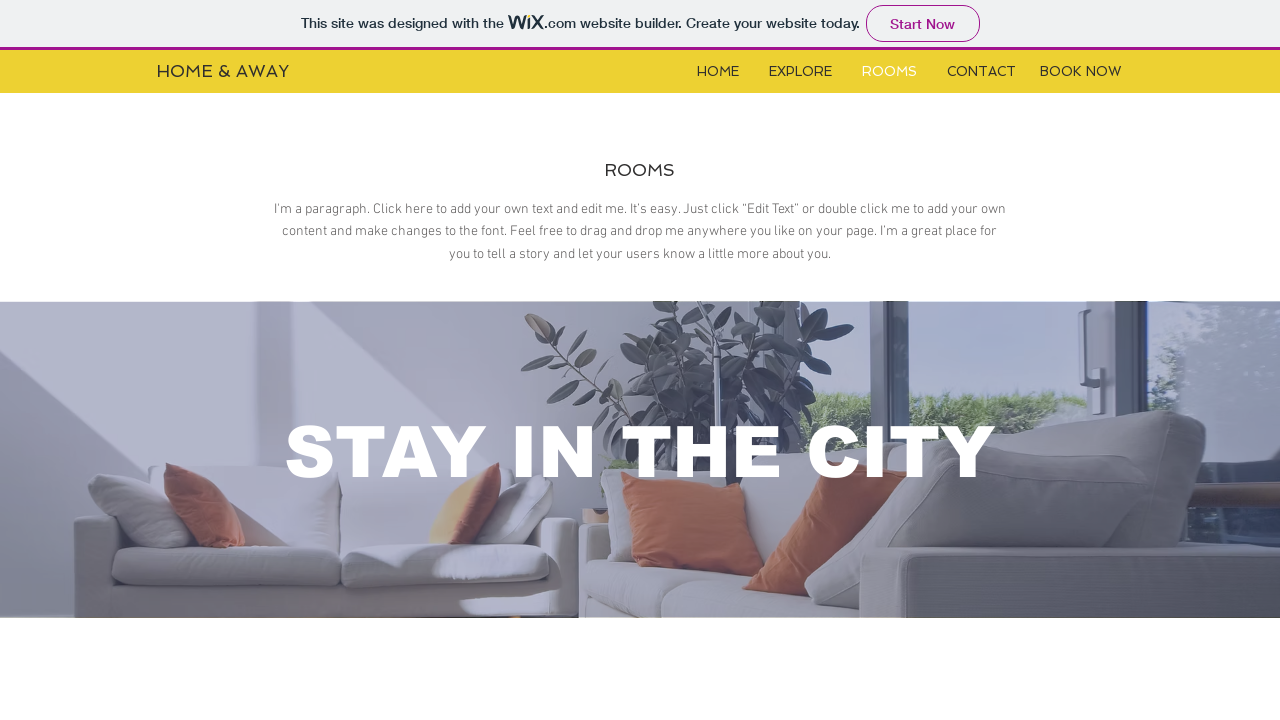

Located and switched to hotel booking iframe
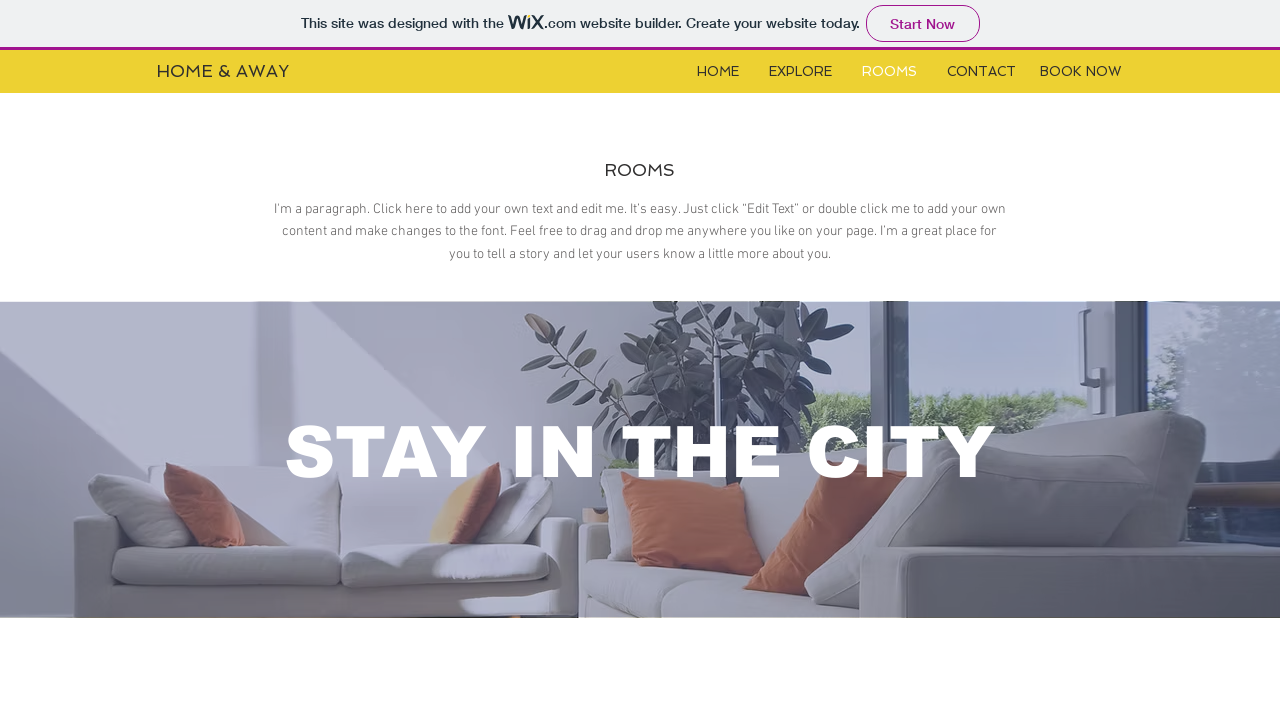

Clicked check-in calendar button at (265, 360) on xpath=//*[@id='i6klgqap_0']/iframe >> internal:control=enter-frame >> #check-in
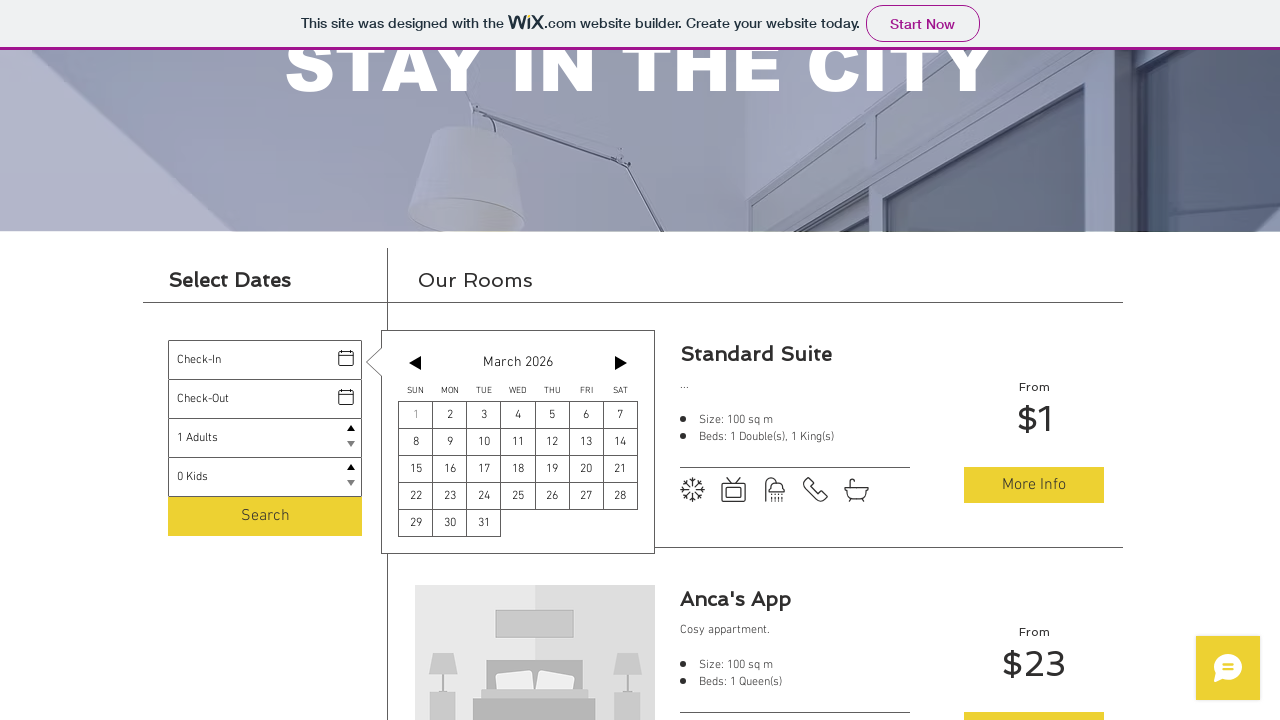

Clicked previous month navigation button in check-in calendar at (415, 363) on xpath=//*[@id='i6klgqap_0']/iframe >> internal:control=enter-frame >> xpath=//*[
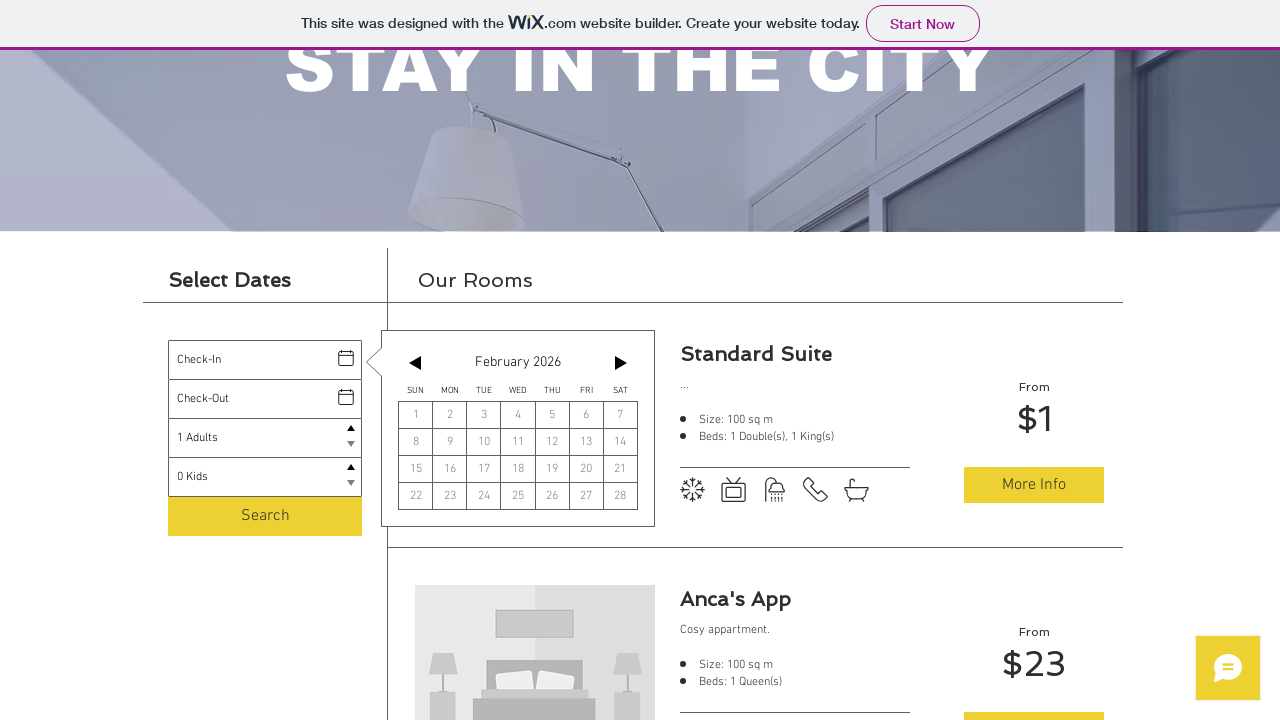

Verified month label is visible after navigation to previous month
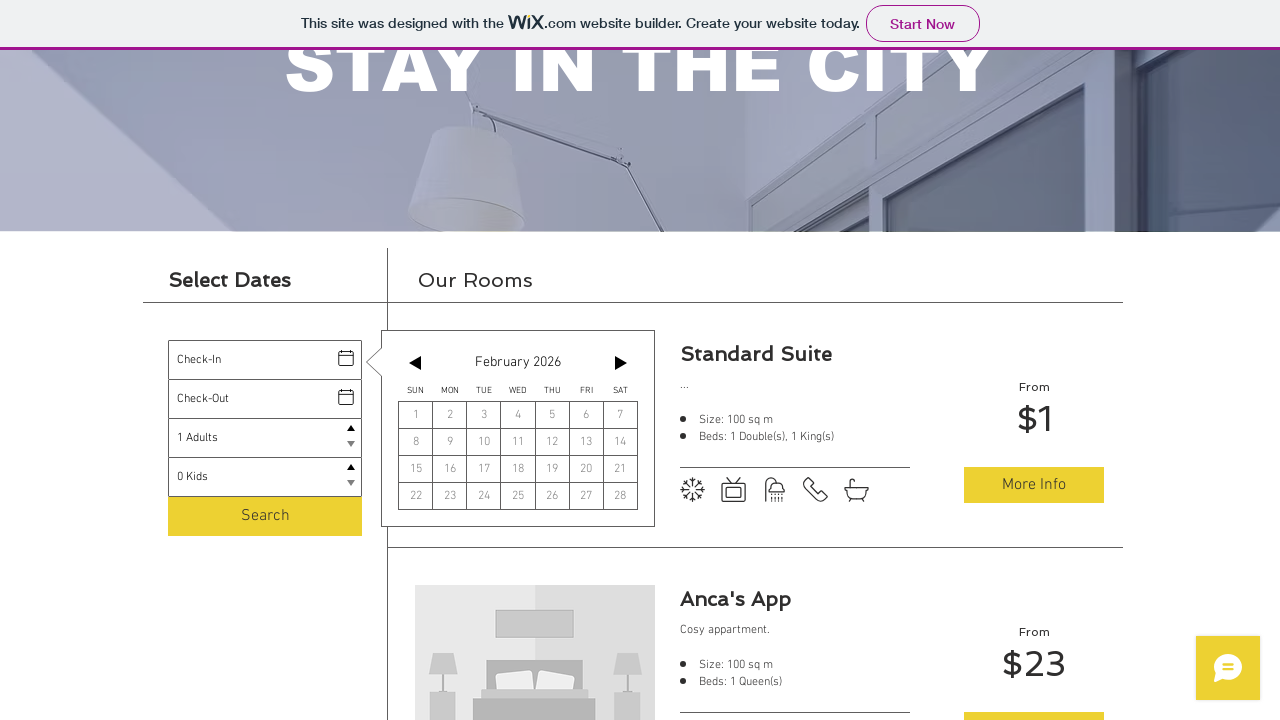

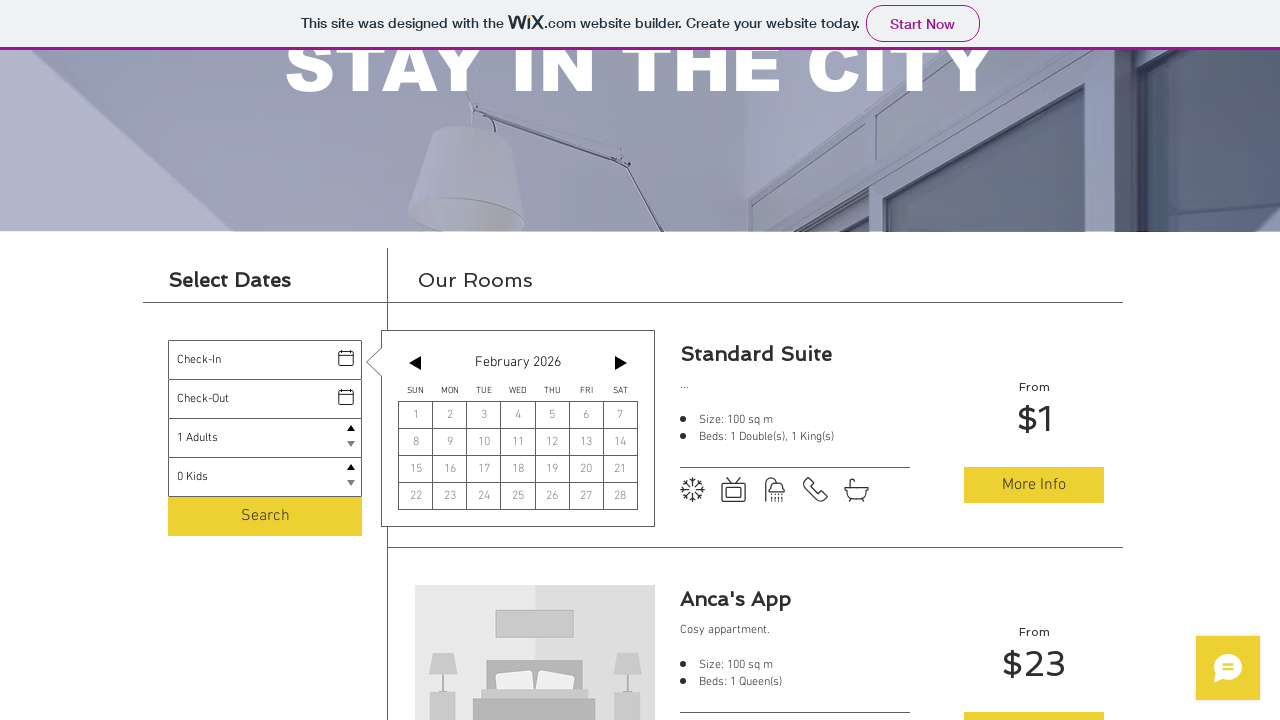